Opens the Demoblaze e-commerce demo site and verifies that the page title contains "STORE"

Starting URL: https://demoblaze.com/

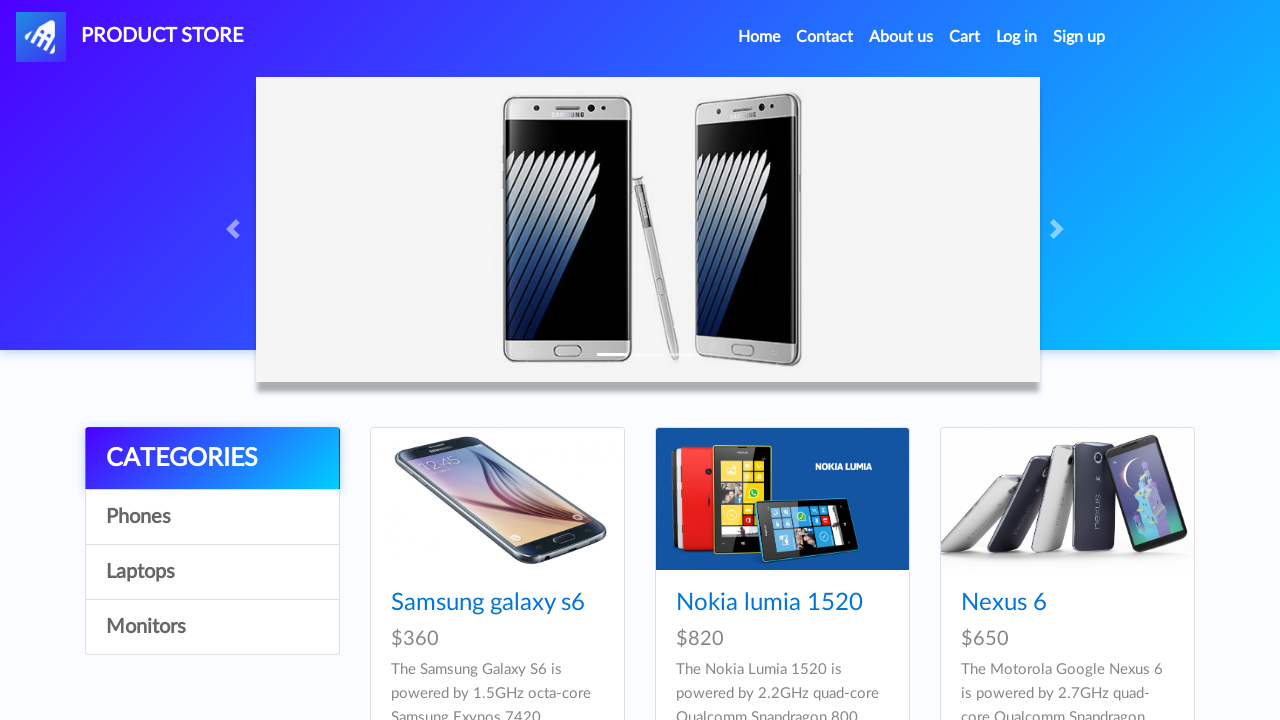

Navigated to Demoblaze e-commerce site at https://demoblaze.com/
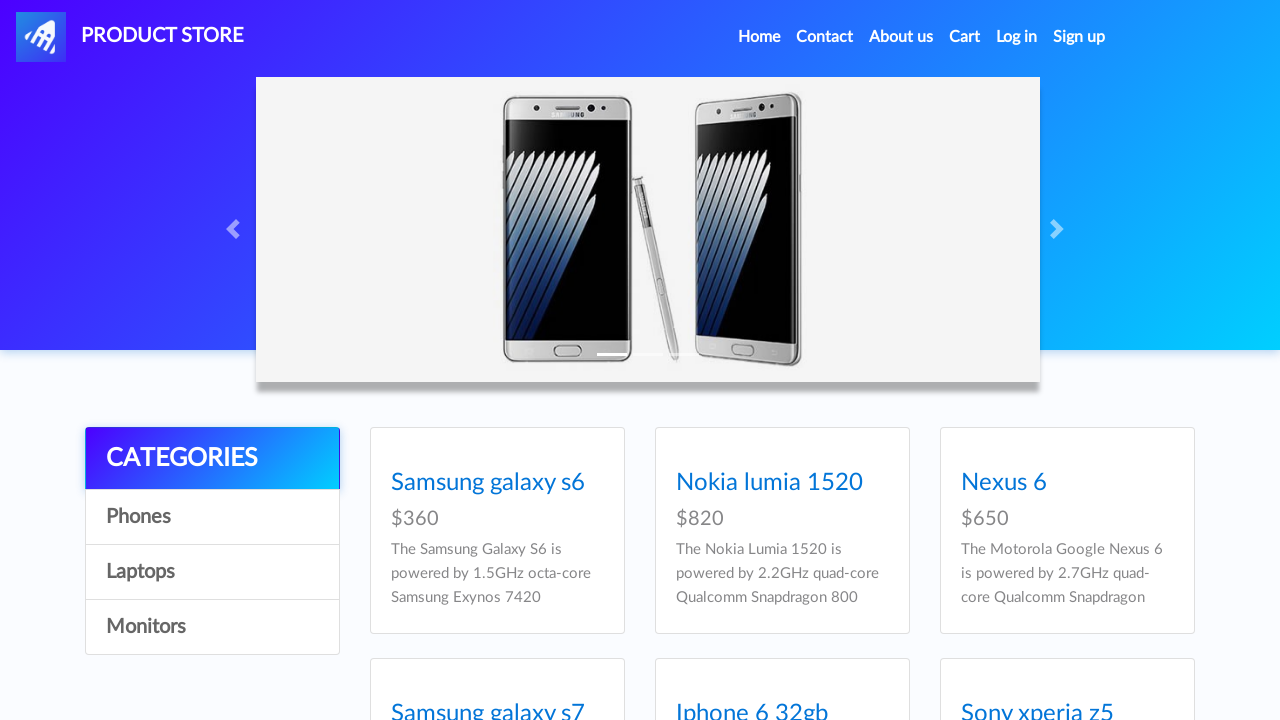

Verified that page title contains 'STORE'
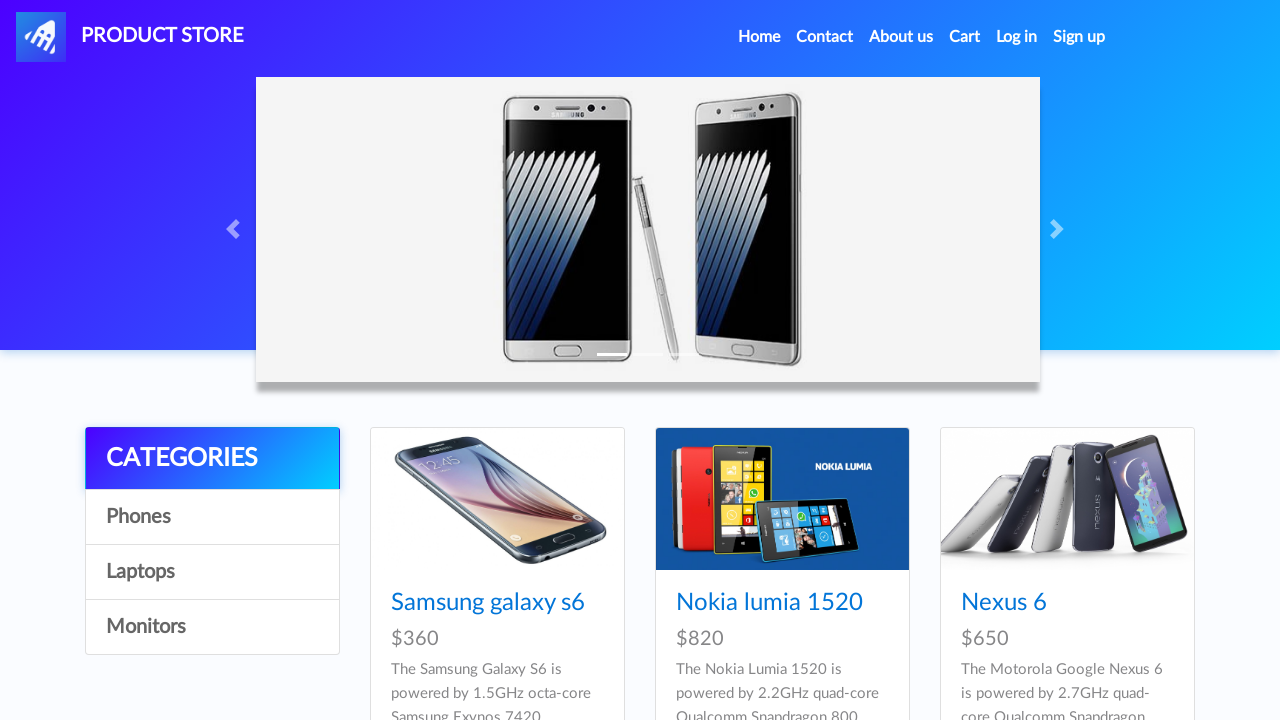

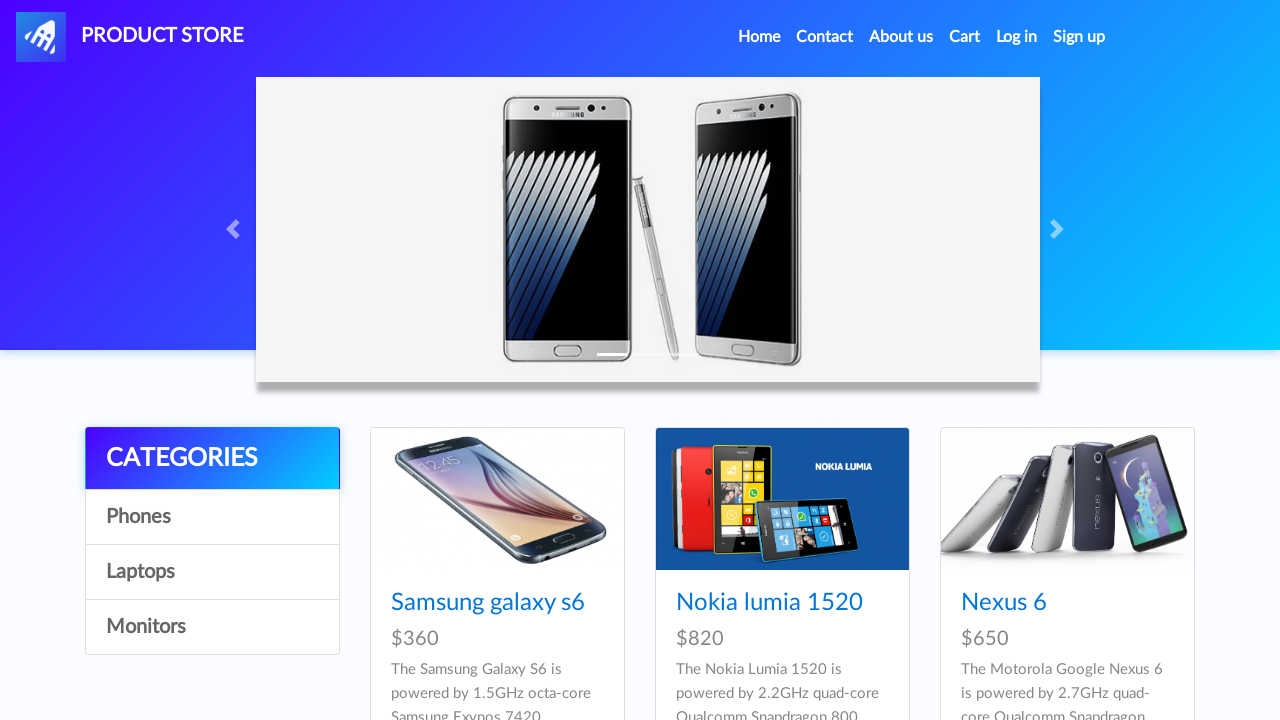